Tests the search functionality on Target.com by entering a product search query and submitting

Starting URL: https://www.target.com

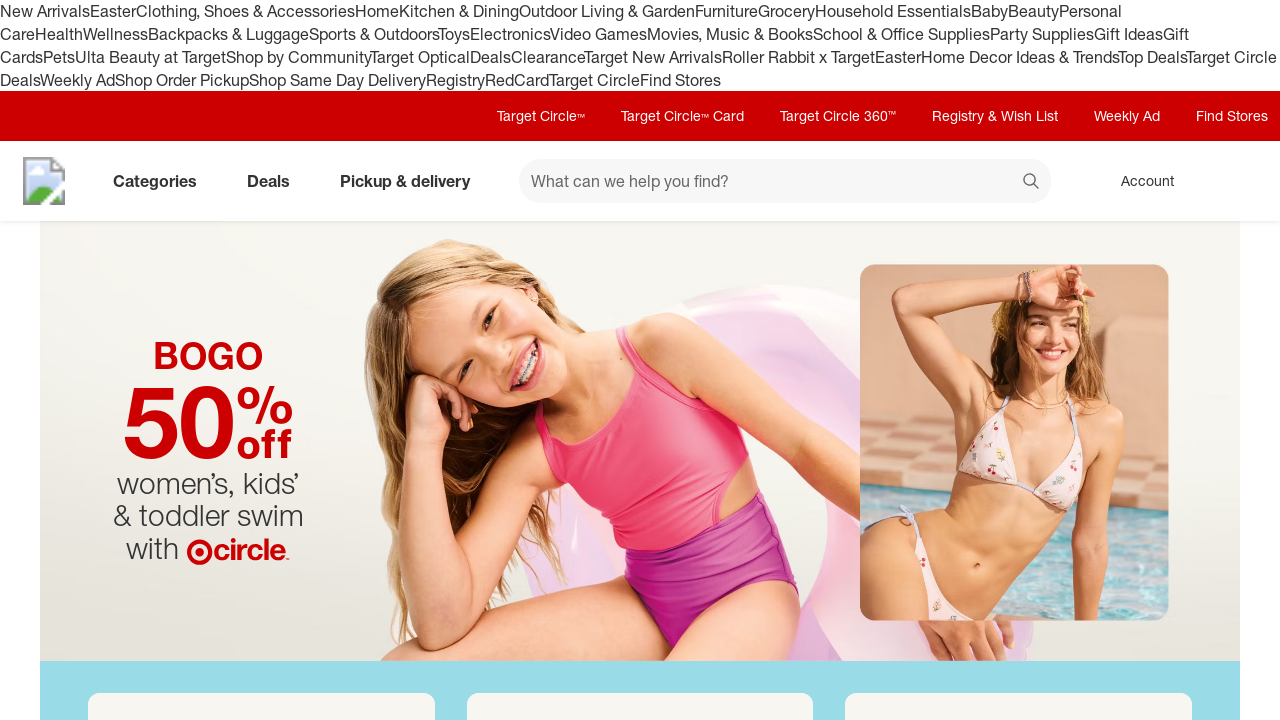

Filled search box with 'Iphone Xs Max' on #search
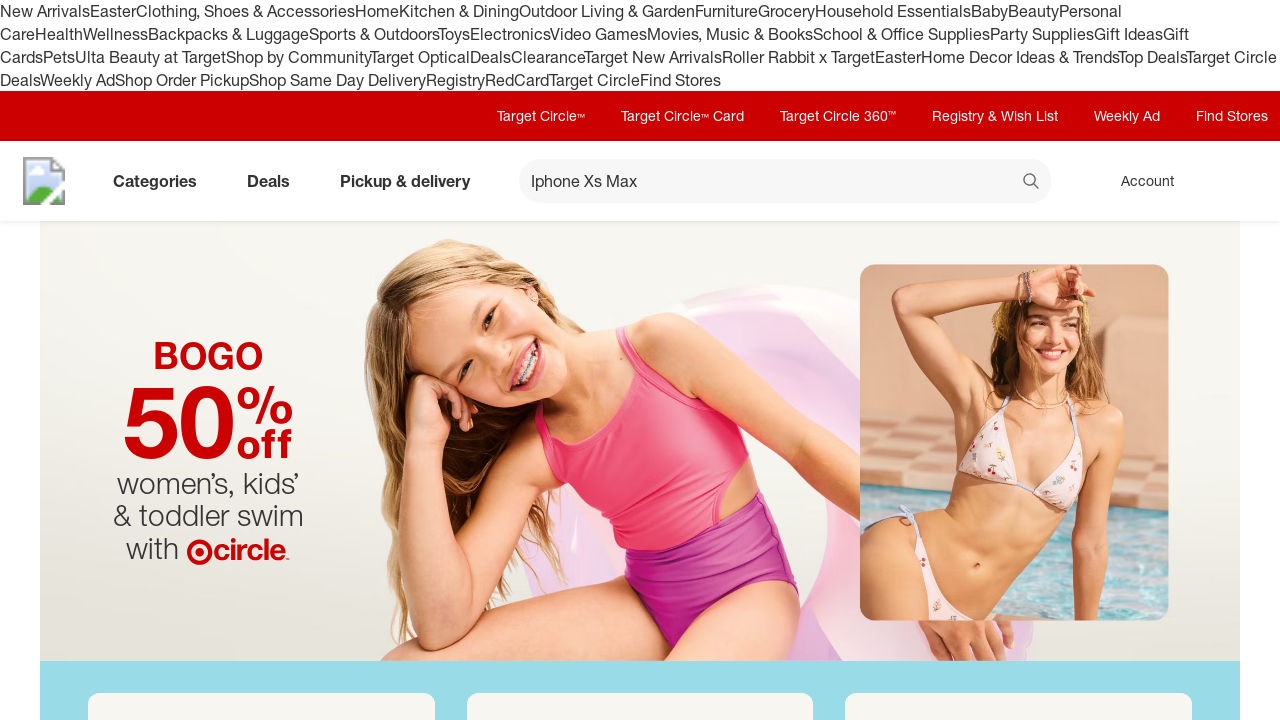

Pressed Enter to submit search query on #search
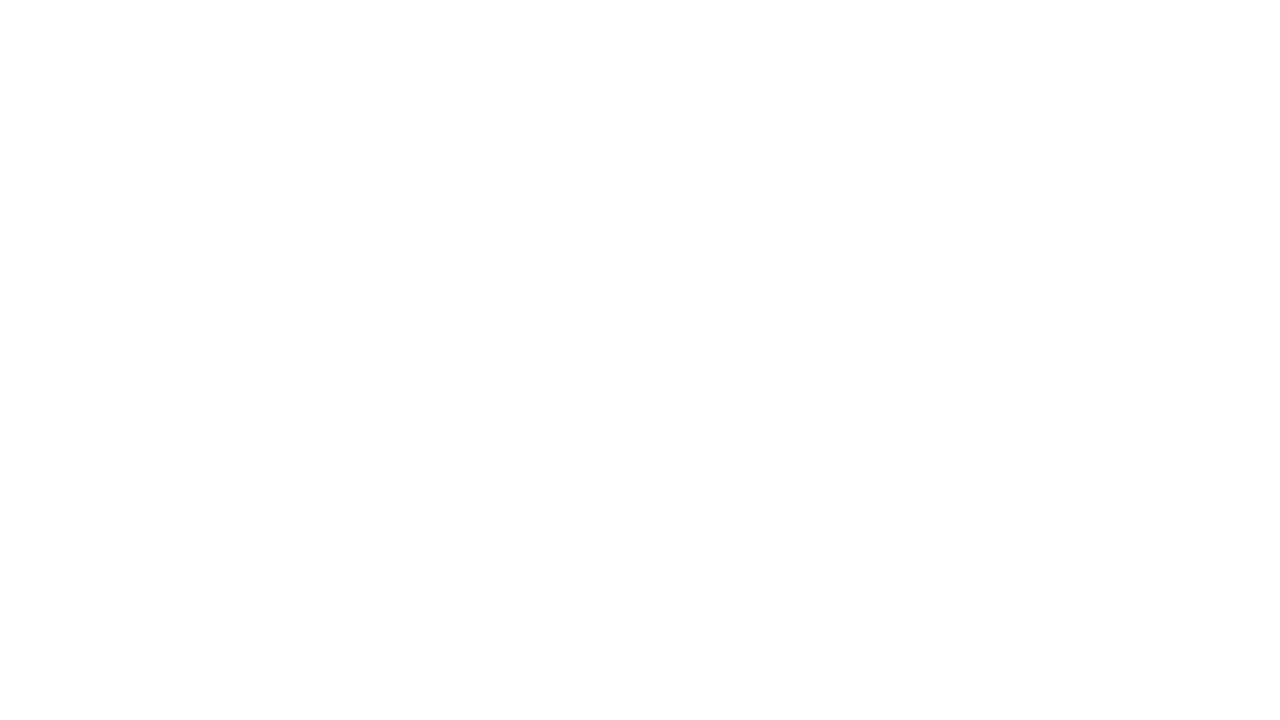

Search results page loaded (networkidle)
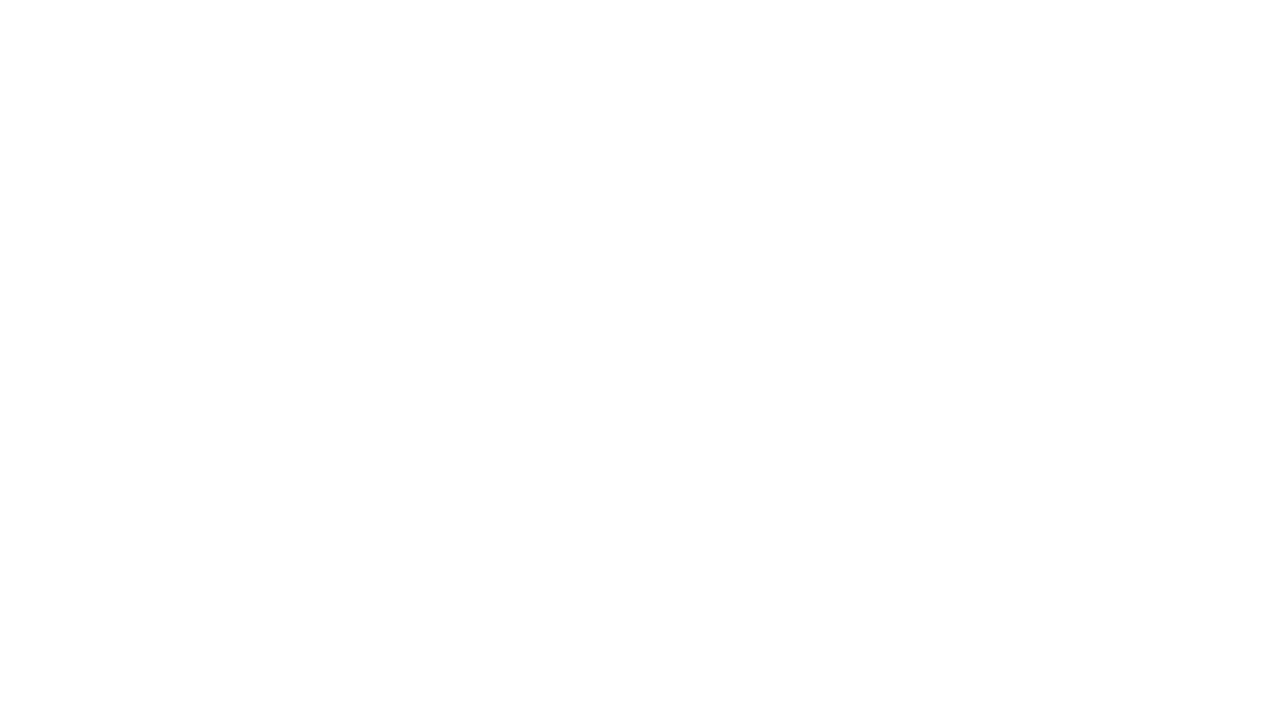

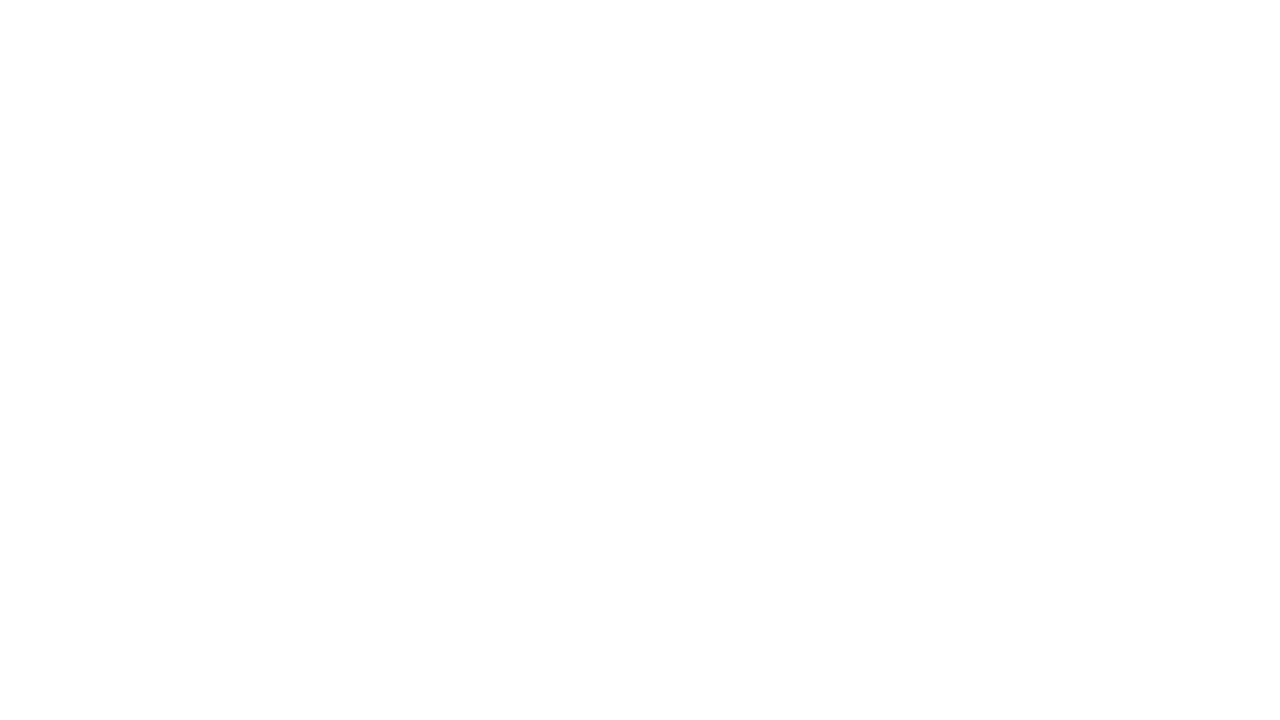